Navigates to Janasya website and verifies that the page source contains the word "mobile"

Starting URL: https://www.janasya.com

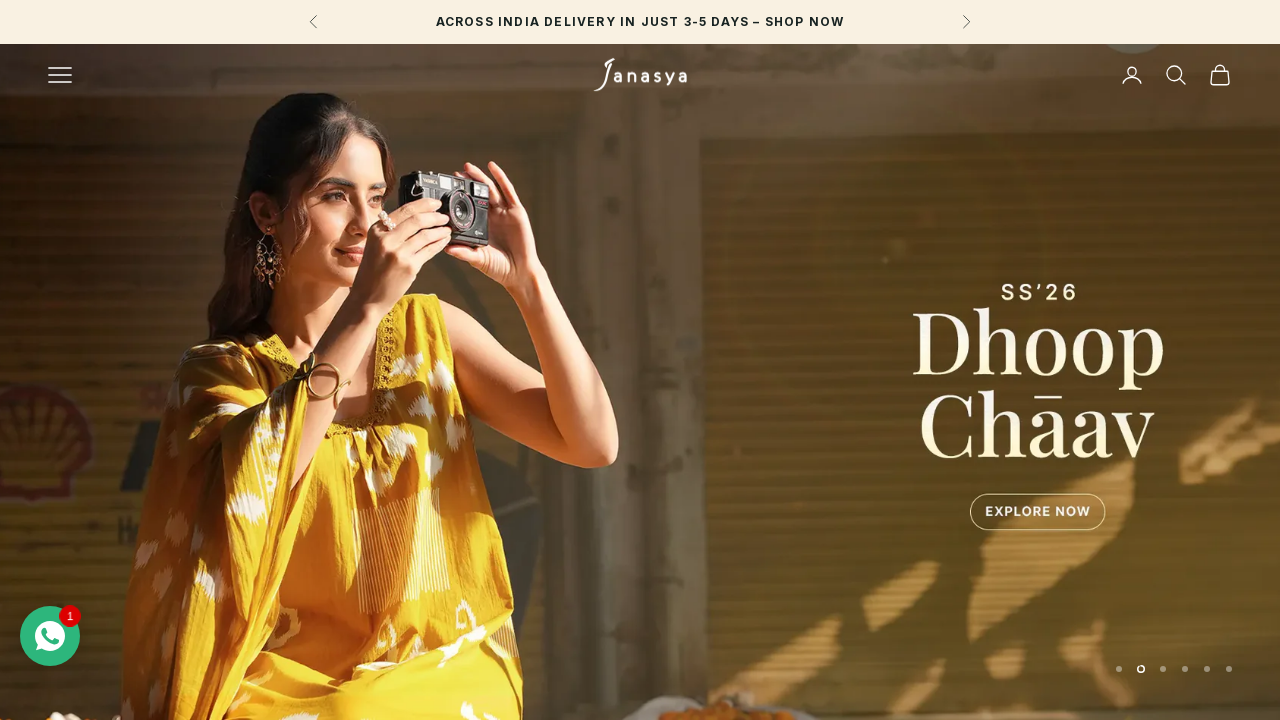

Navigated to https://www.janasya.com
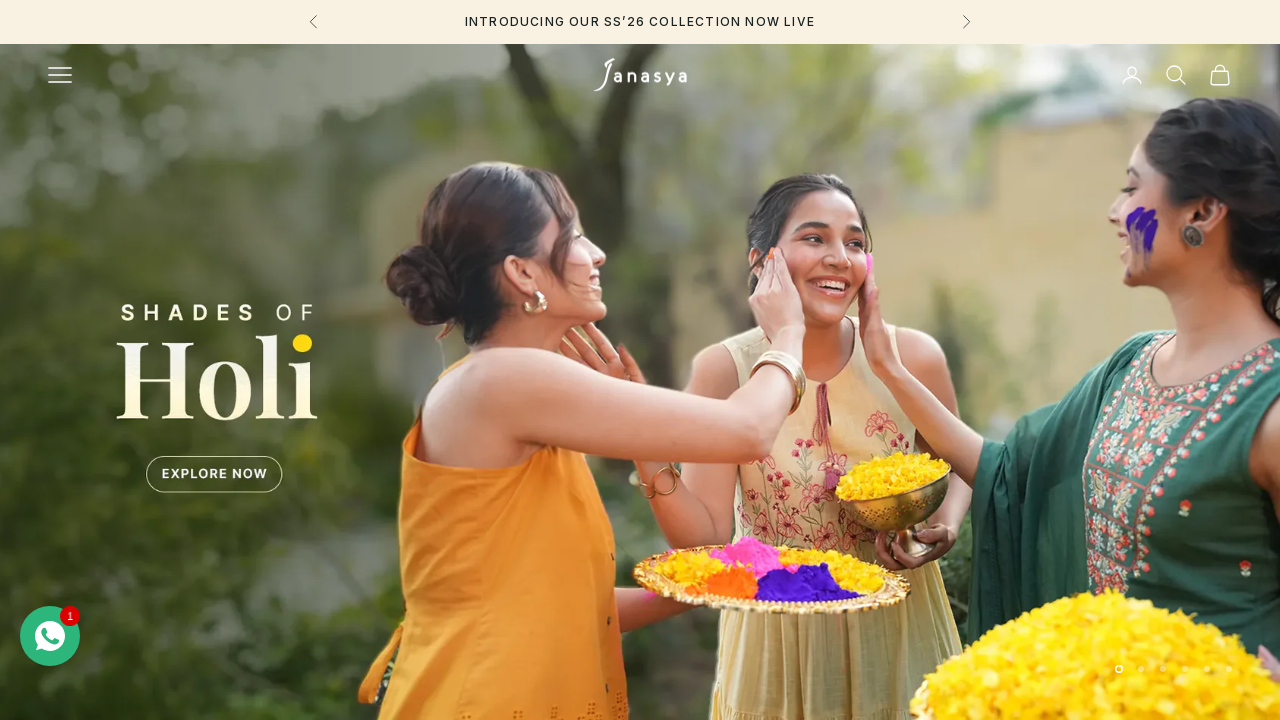

Page fully loaded (domcontentloaded)
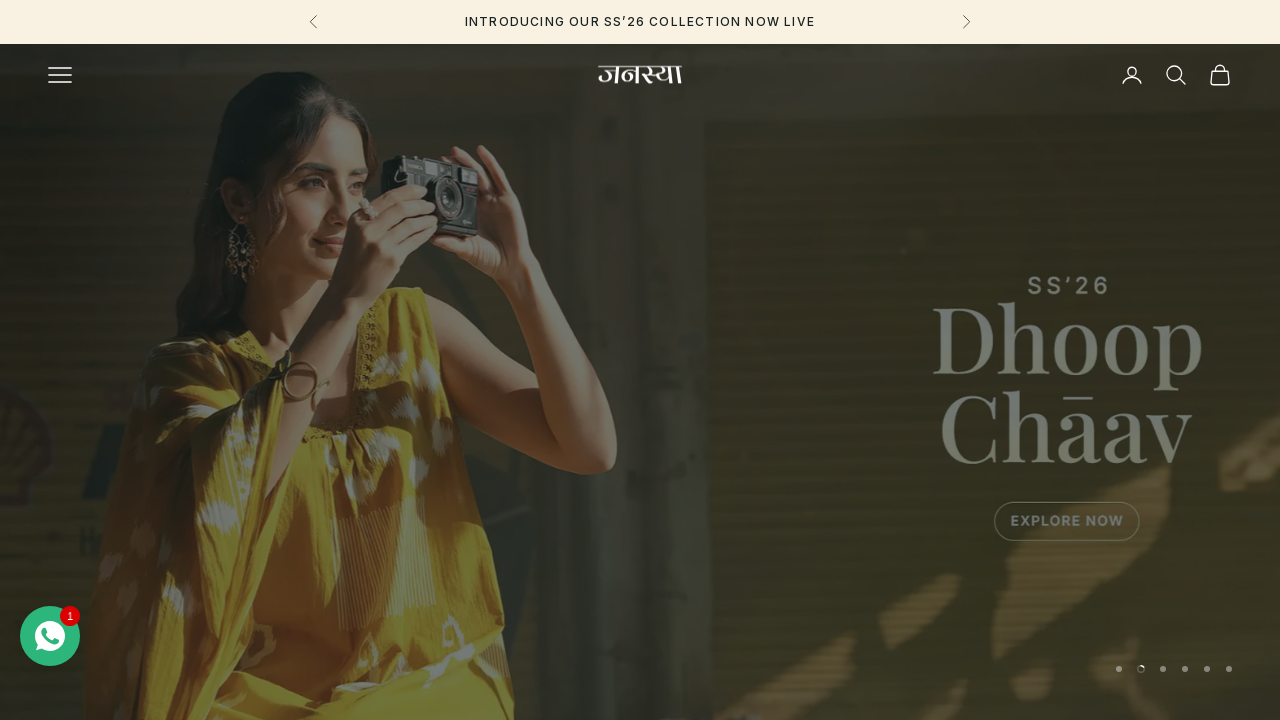

Retrieved page content
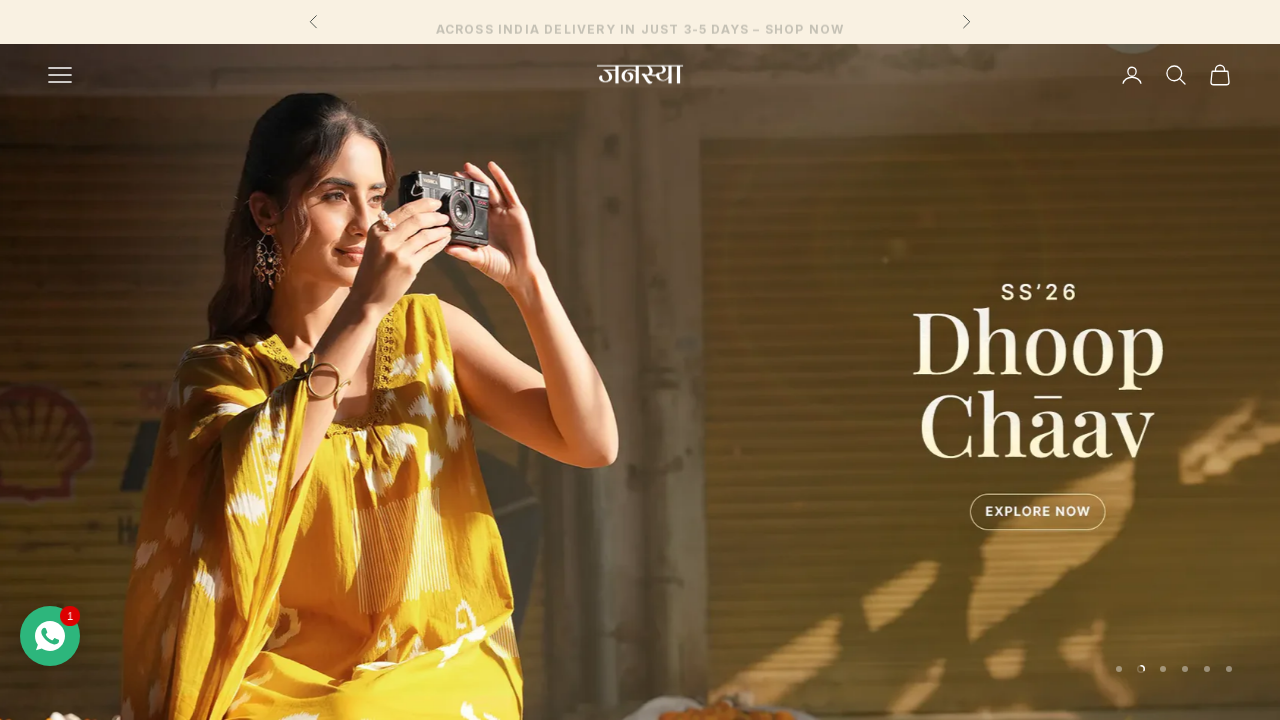

Assertion passed: 'mobile' found in page source
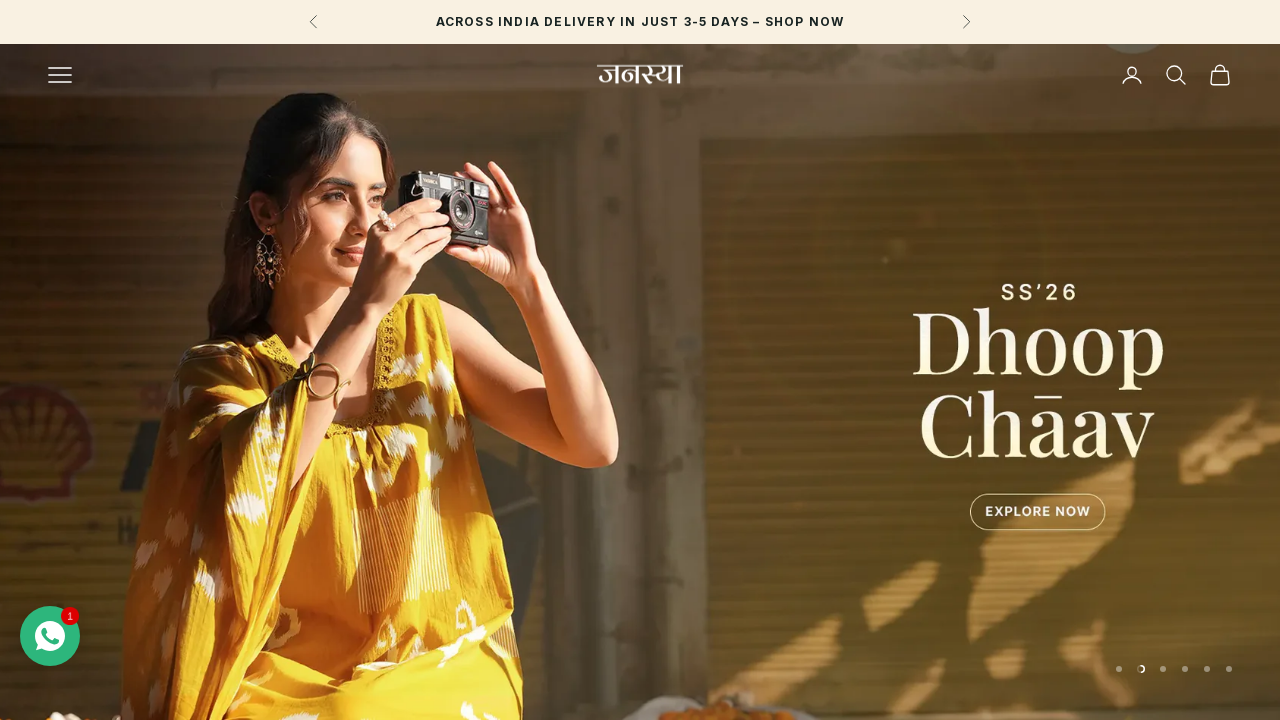

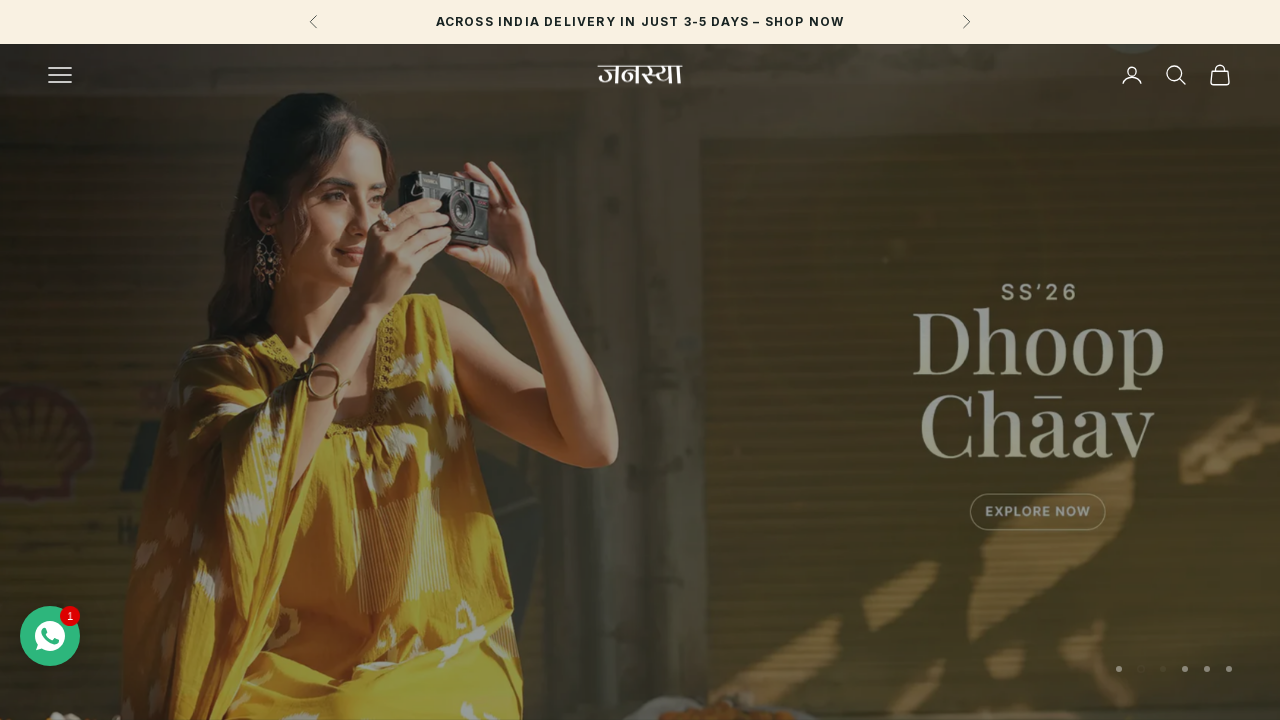